Tests the star rating validation feature by extracting the rating value from a CSS pseudo-element, entering it in a text box, clicking the check button, and verifying the success message appears.

Starting URL: https://play1.automationcamp.ir/advanced.html

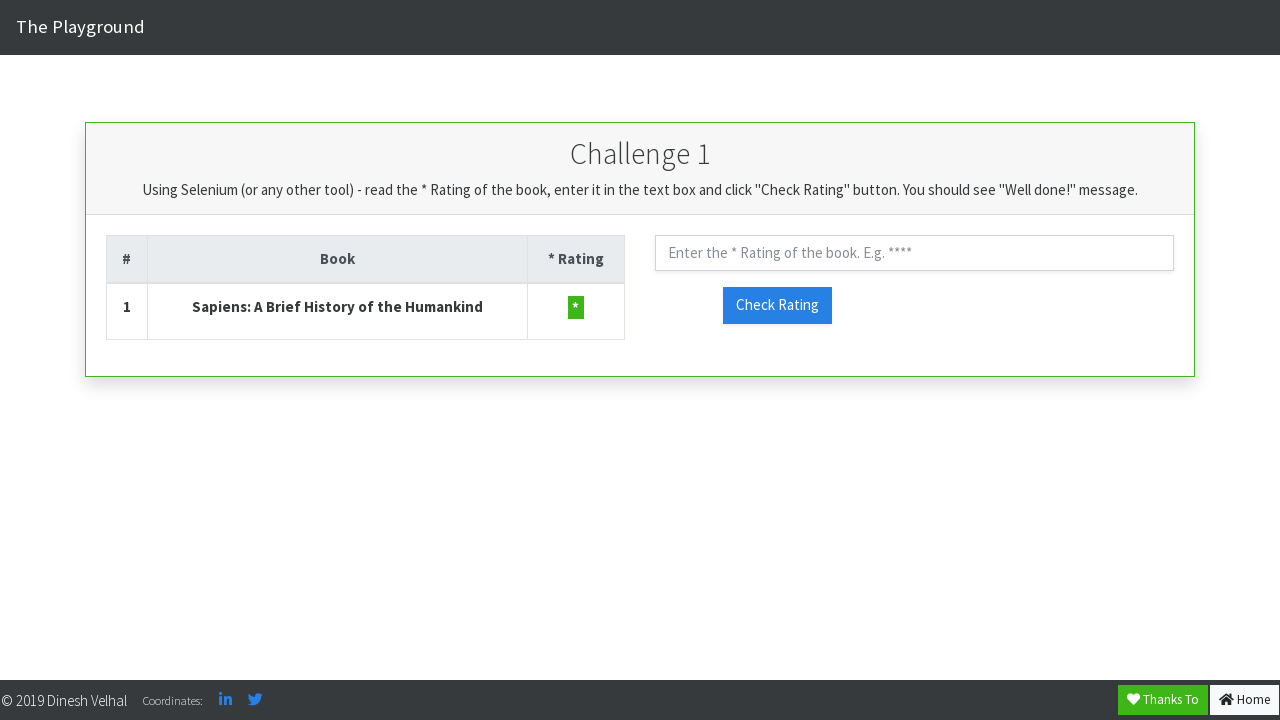

Navigated to advanced.html test page
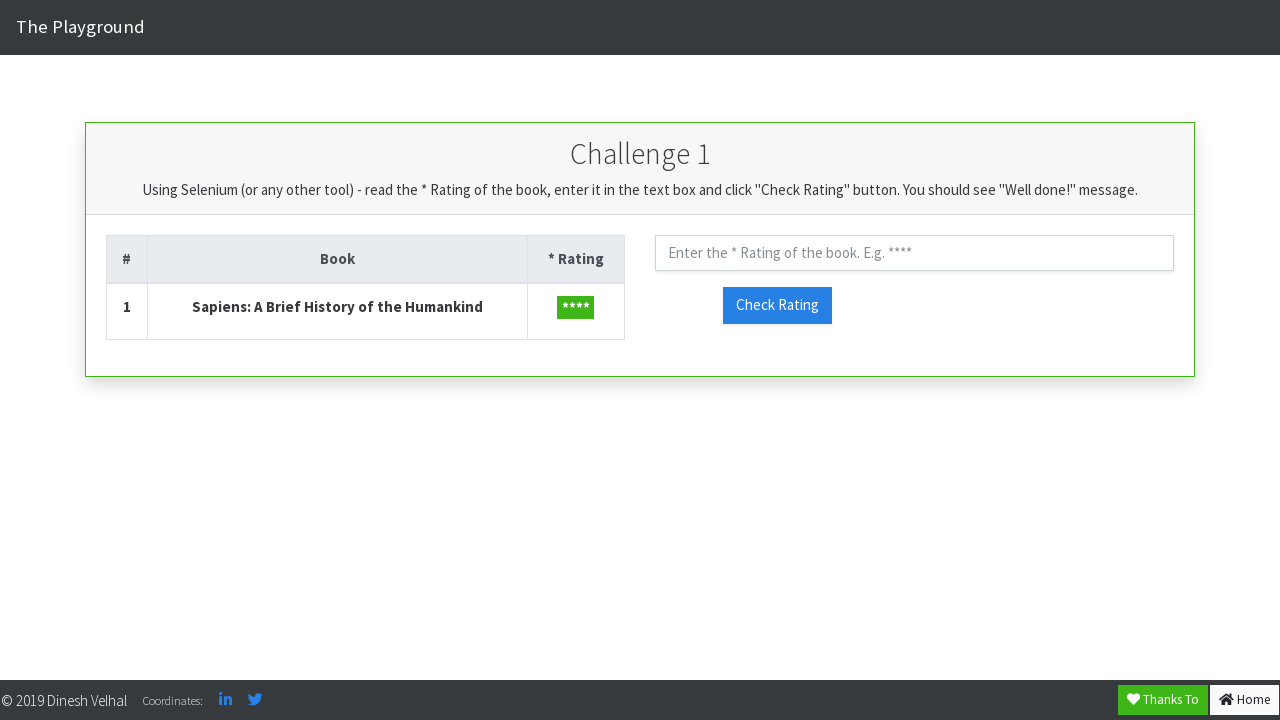

Extracted rating value from star-rating pseudo-element: ****
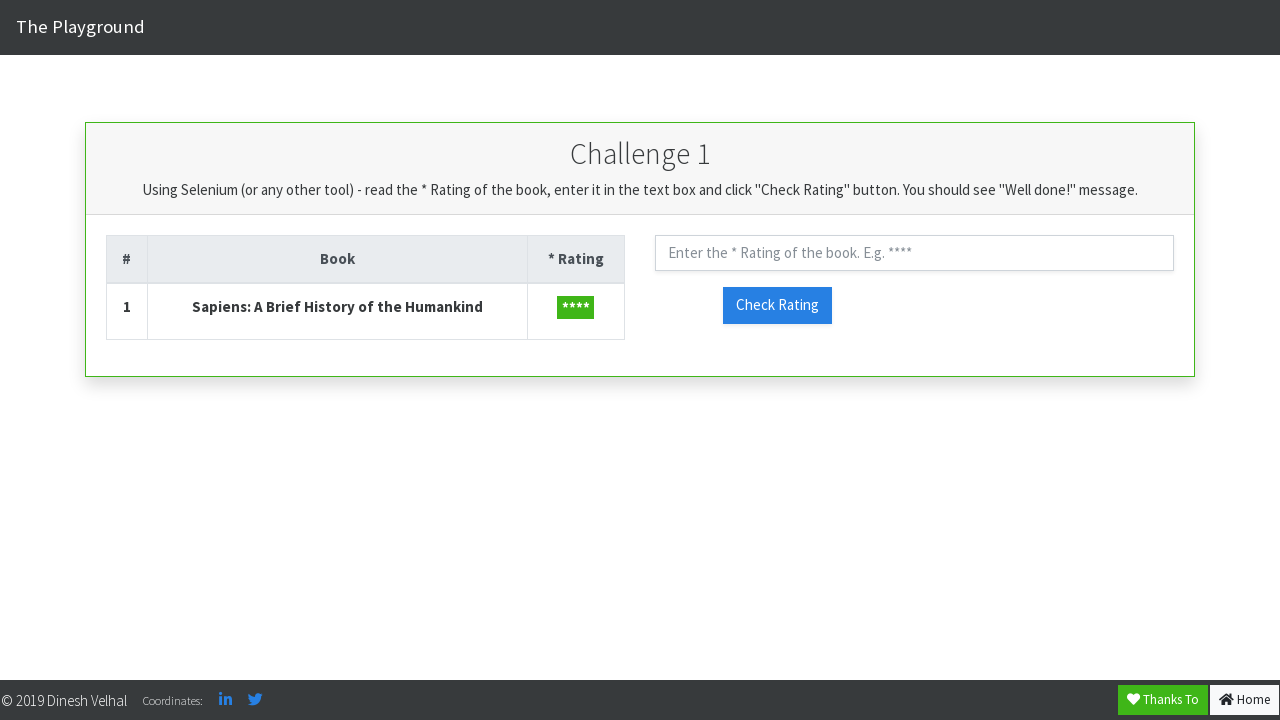

Entered rating value '****' into txt_rating field on #txt_rating
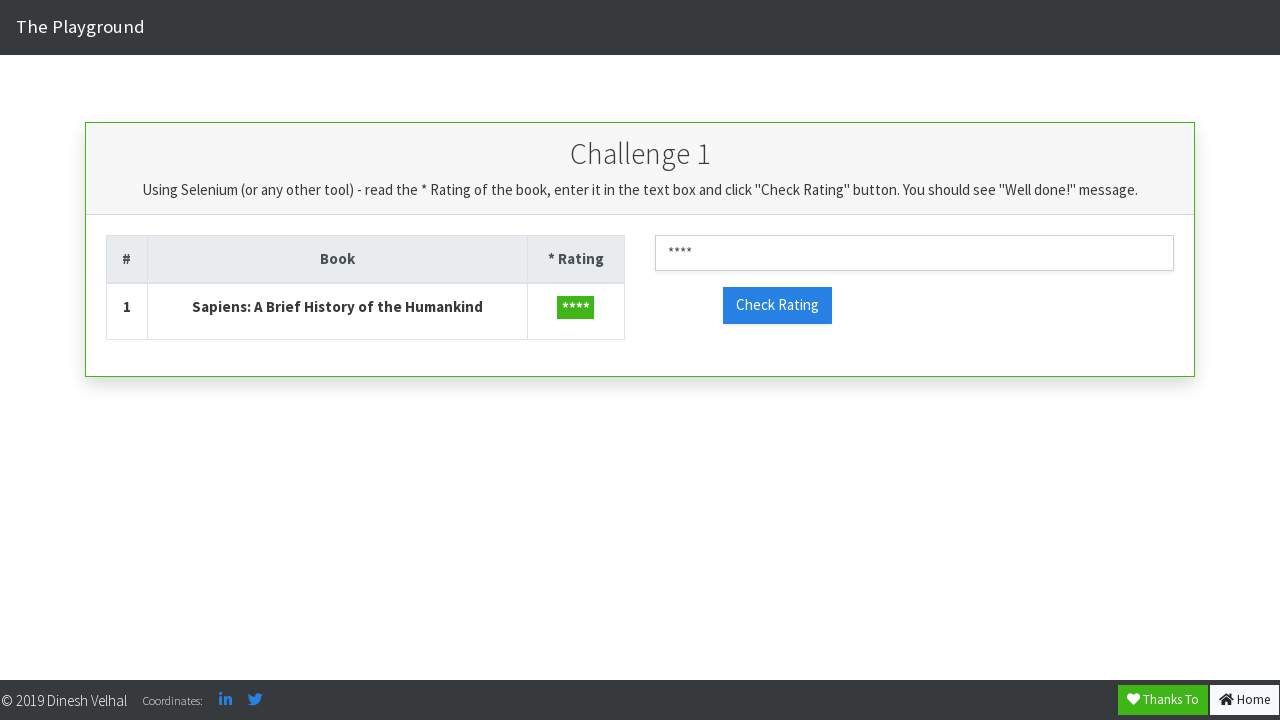

Clicked the check_rating button at (777, 305) on #check_rating
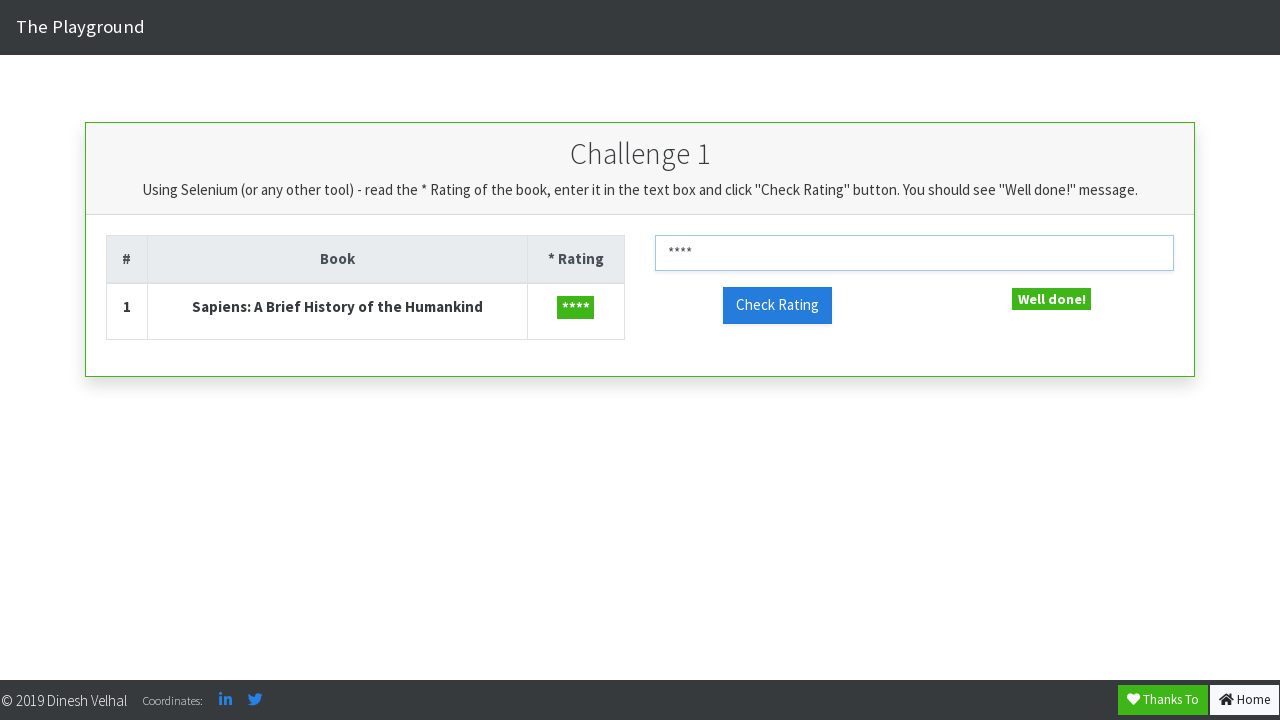

Success message appeared - rating validation passed
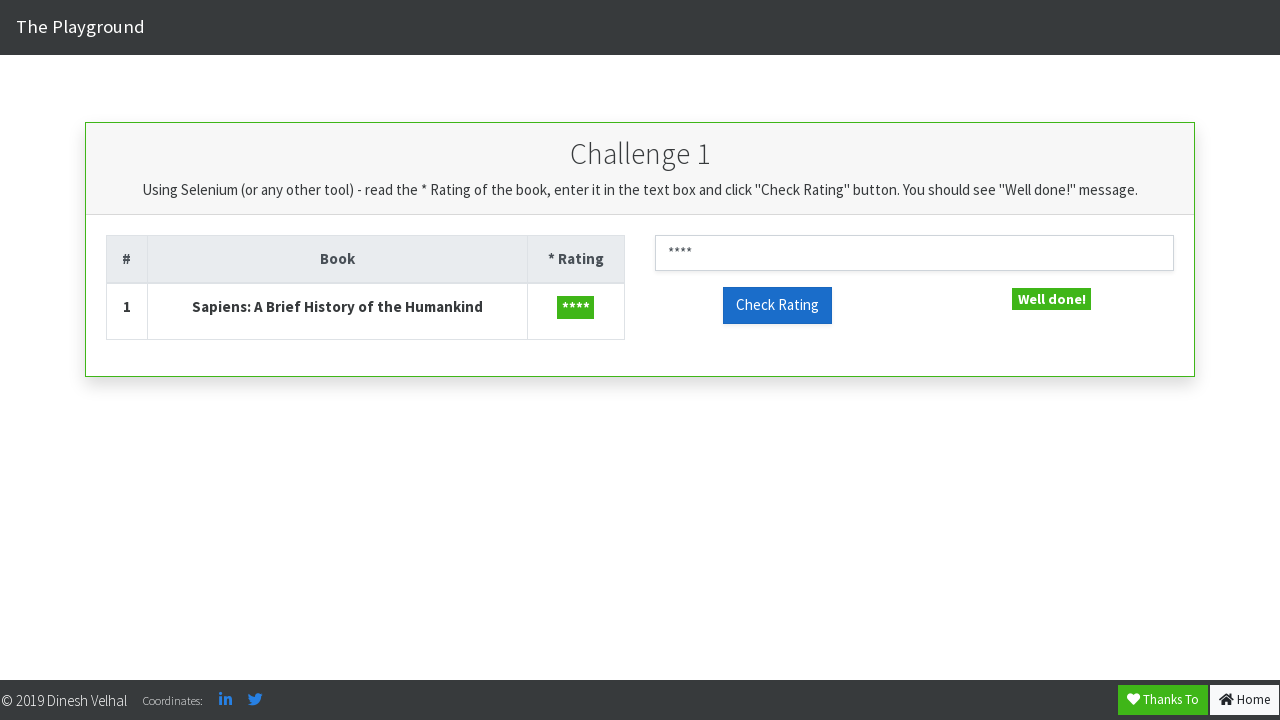

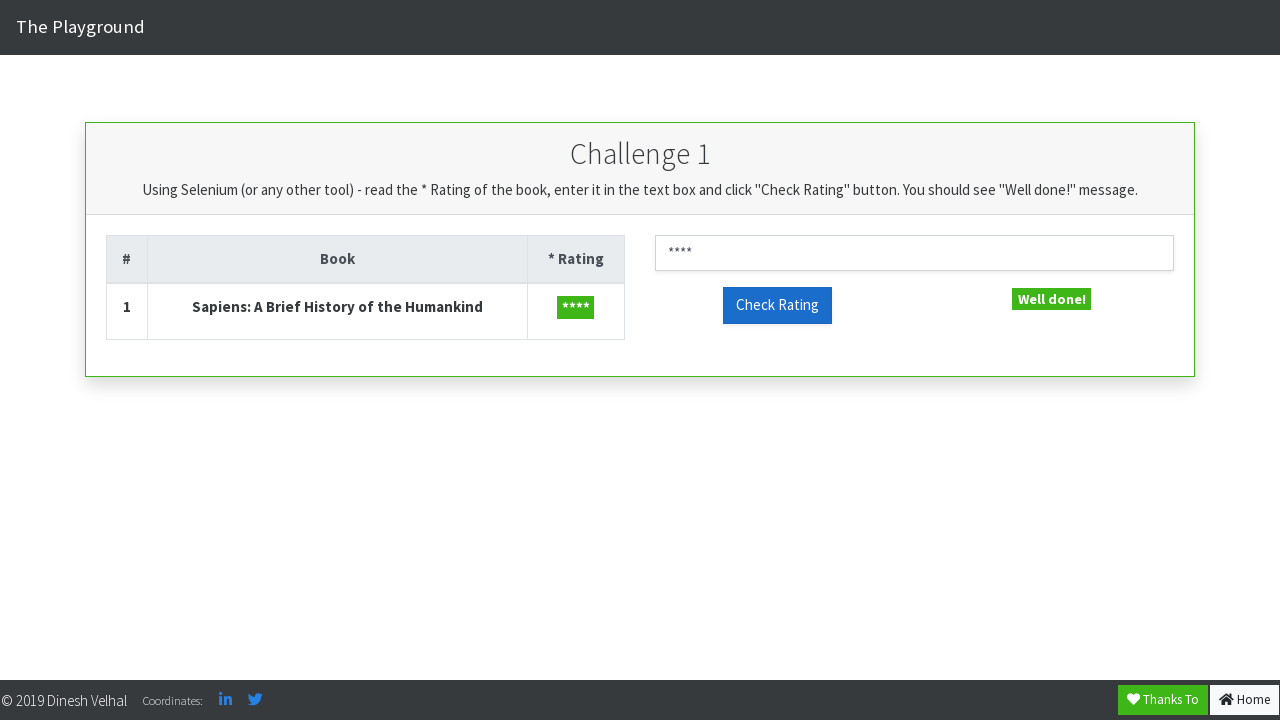